Tests marking all items as completed using the toggle-all checkbox

Starting URL: https://demo.playwright.dev/todomvc

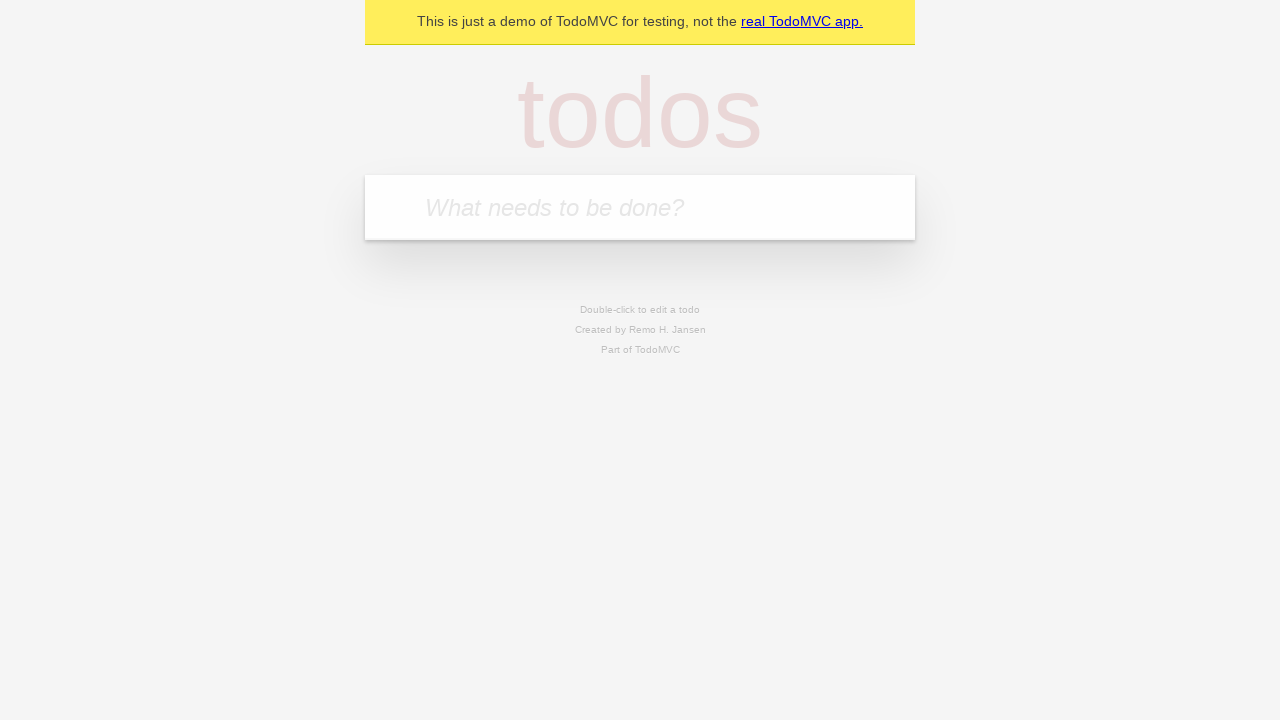

Filled new todo field with 'buy some cheese' on .new-todo
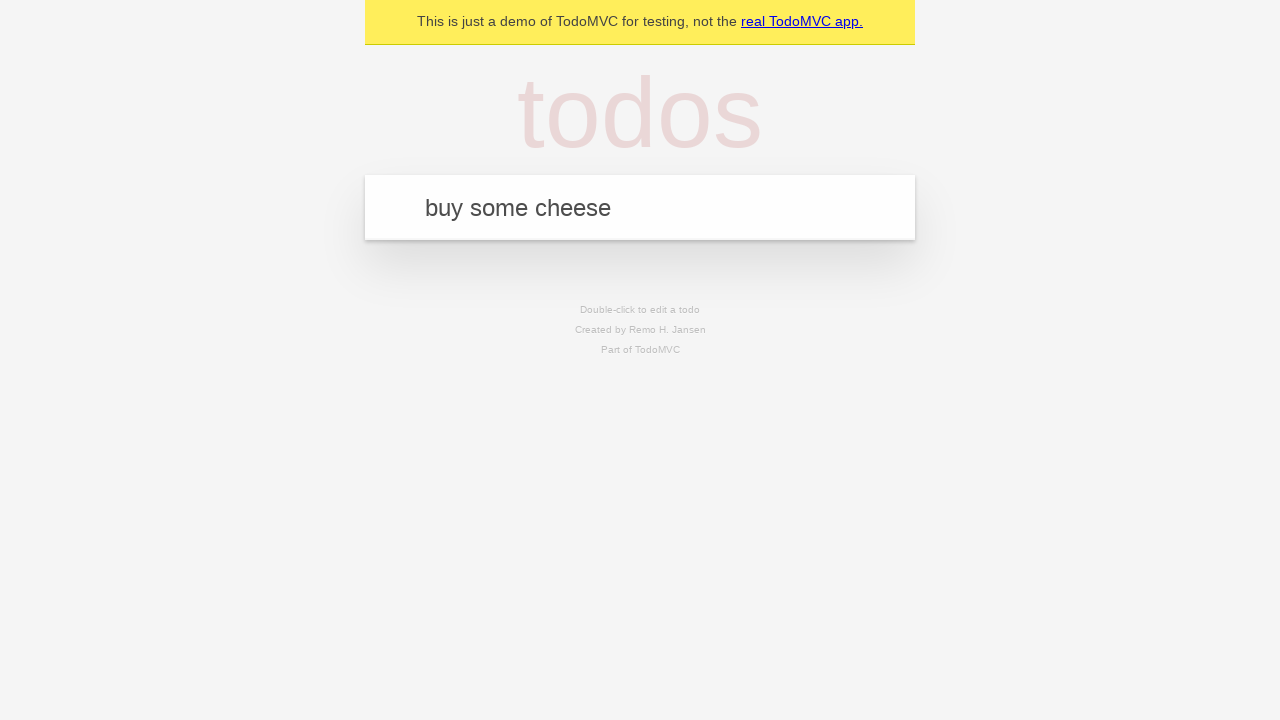

Pressed Enter to add first todo item on .new-todo
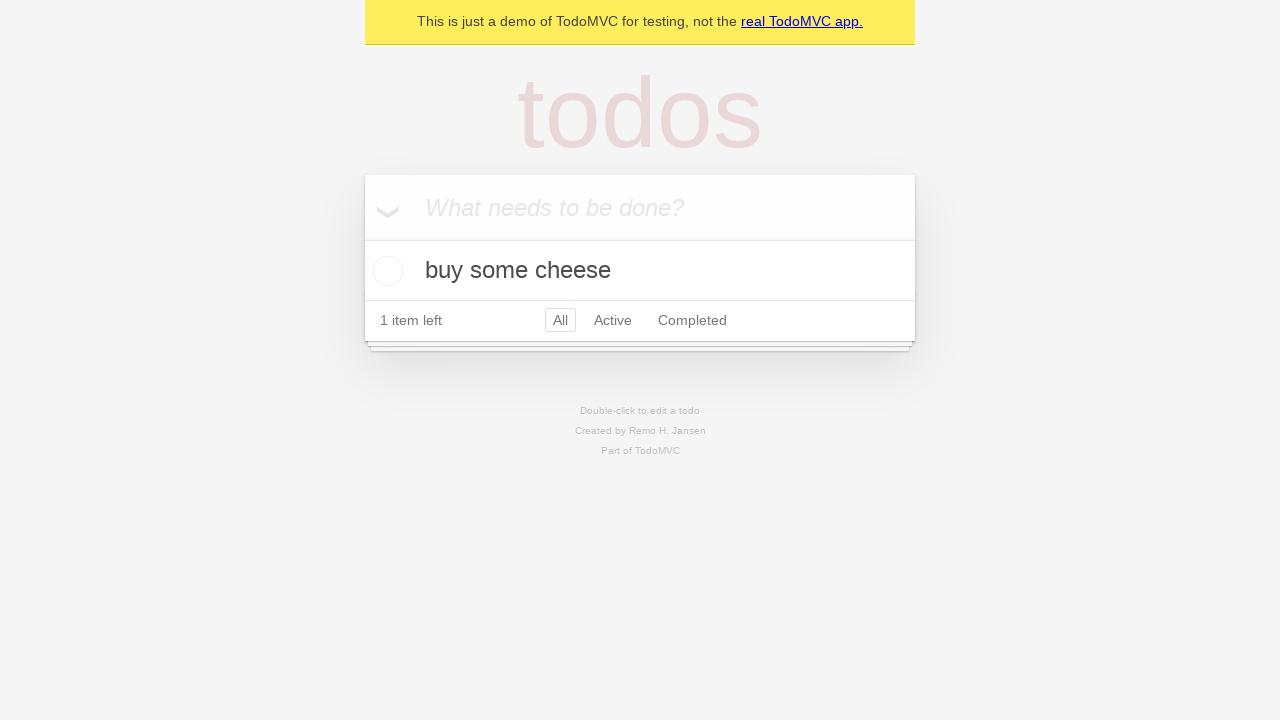

Filled new todo field with 'feed the cat' on .new-todo
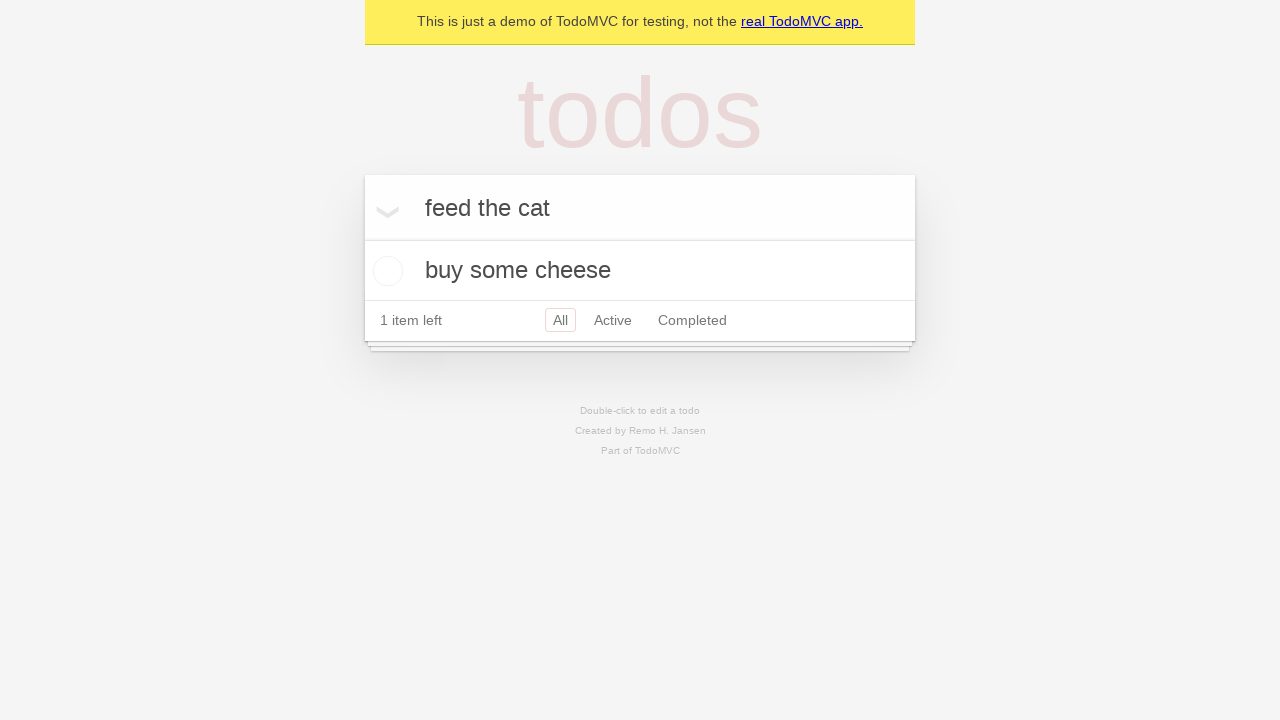

Pressed Enter to add second todo item on .new-todo
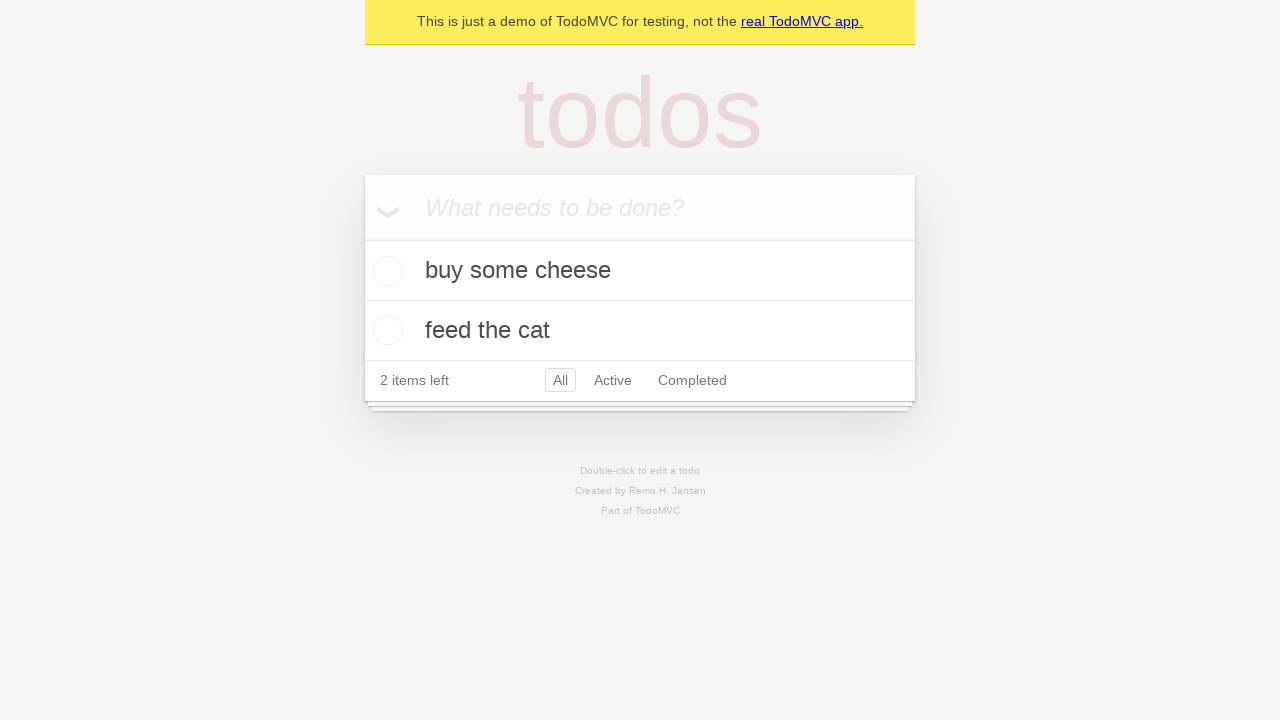

Filled new todo field with 'book a doctors appointment' on .new-todo
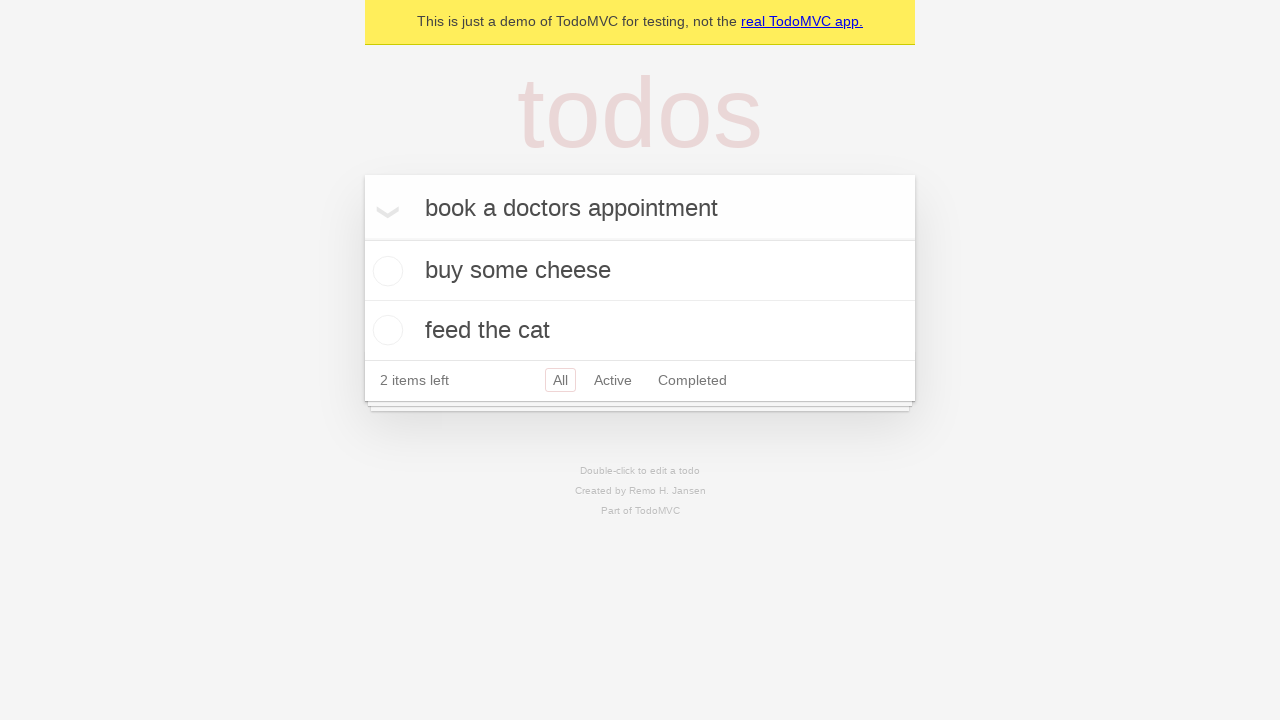

Pressed Enter to add third todo item on .new-todo
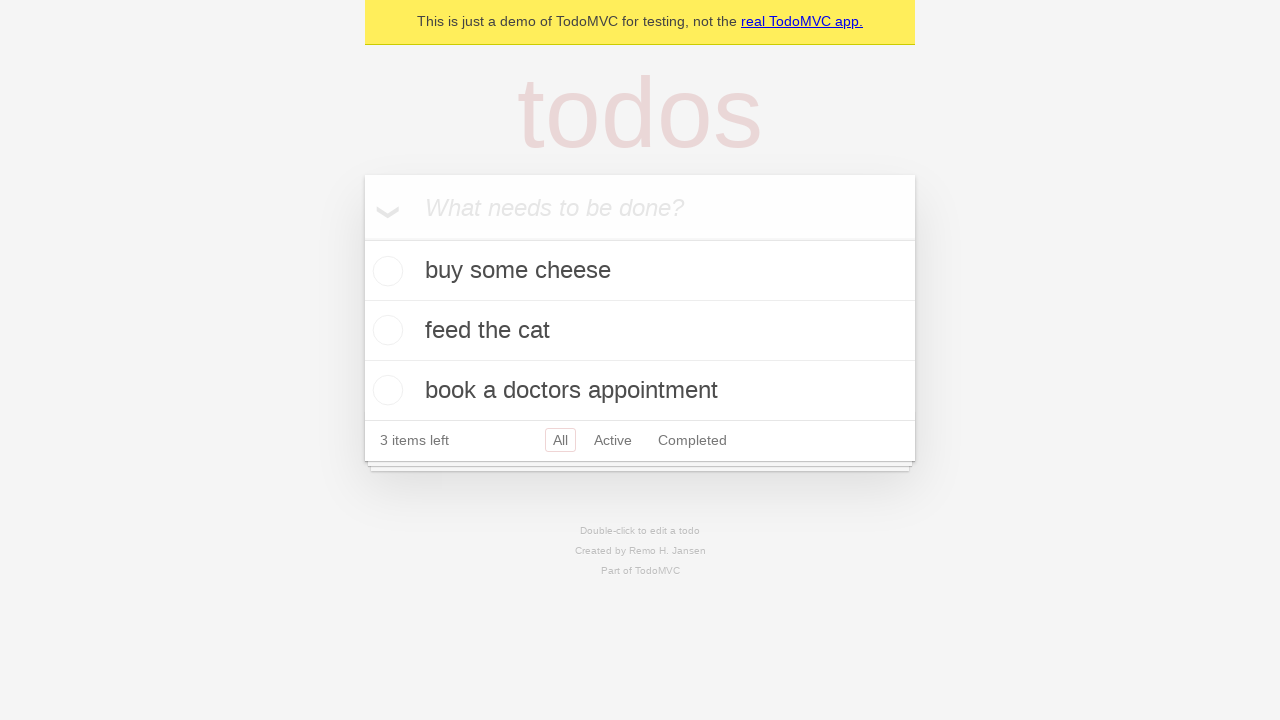

Waited for all three todo items to appear in the list
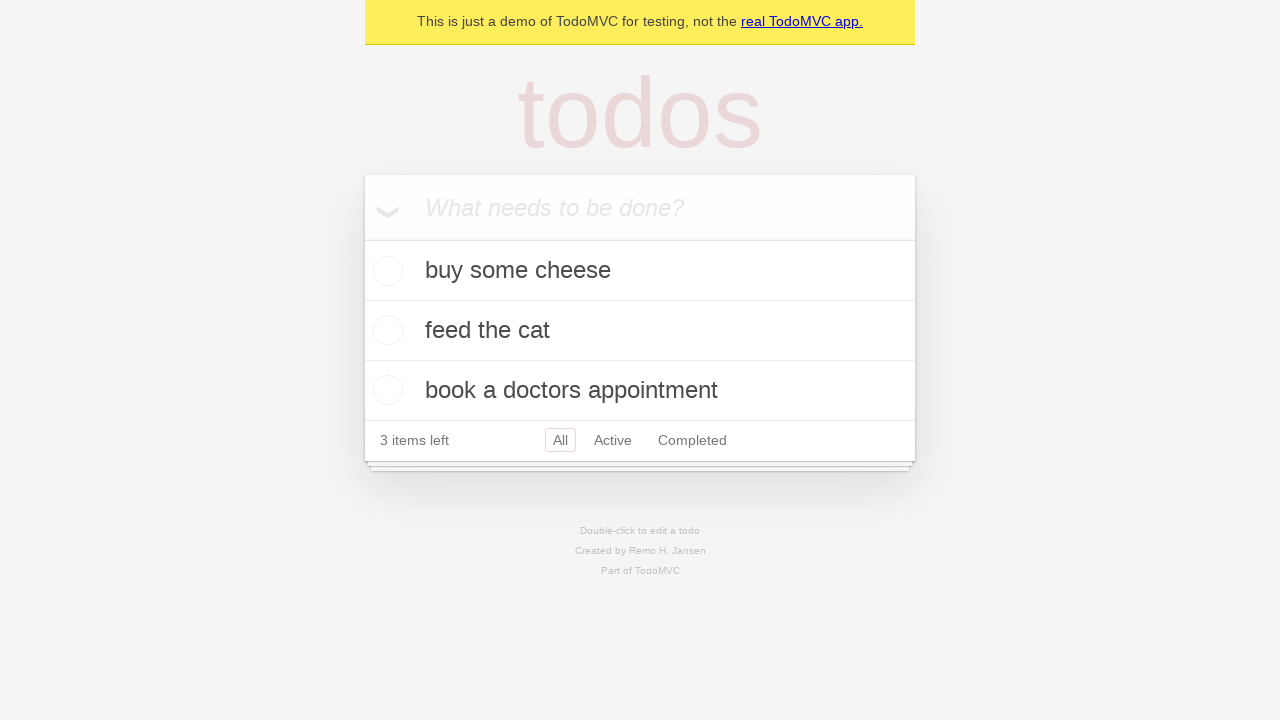

Clicked toggle-all checkbox to mark all items as completed at (362, 238) on .toggle-all
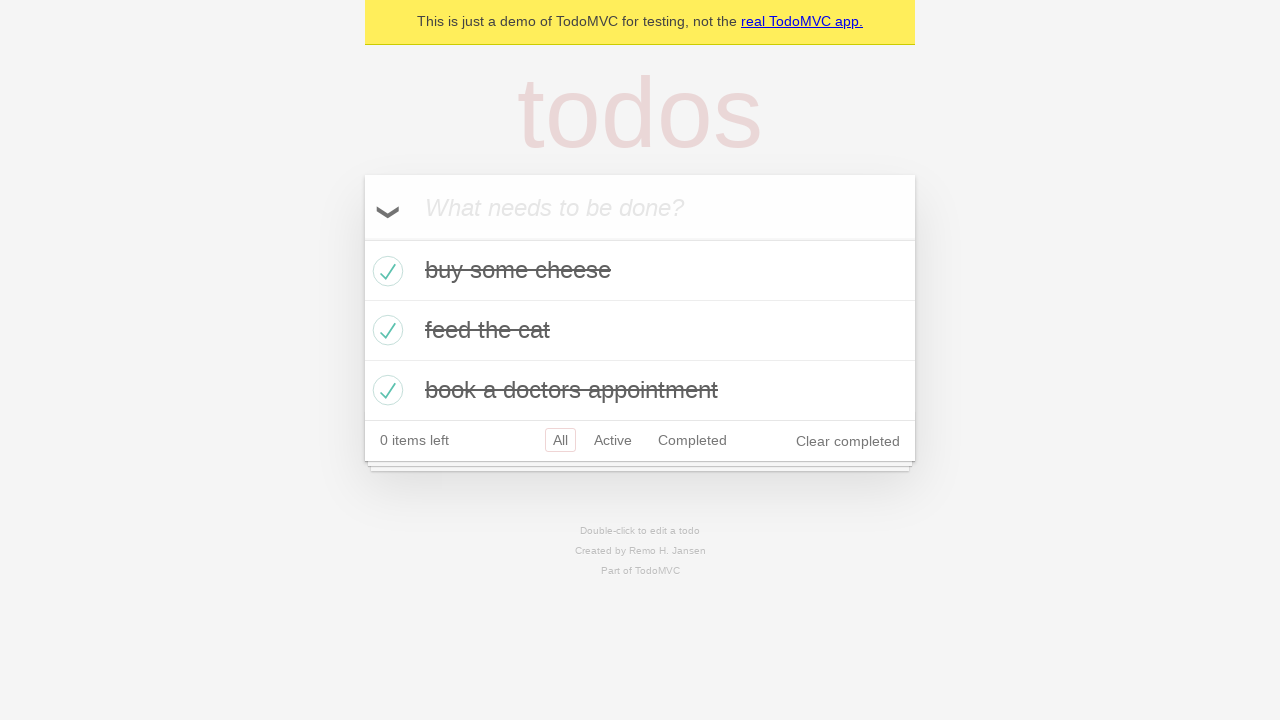

Waited for completed class to appear on todo items
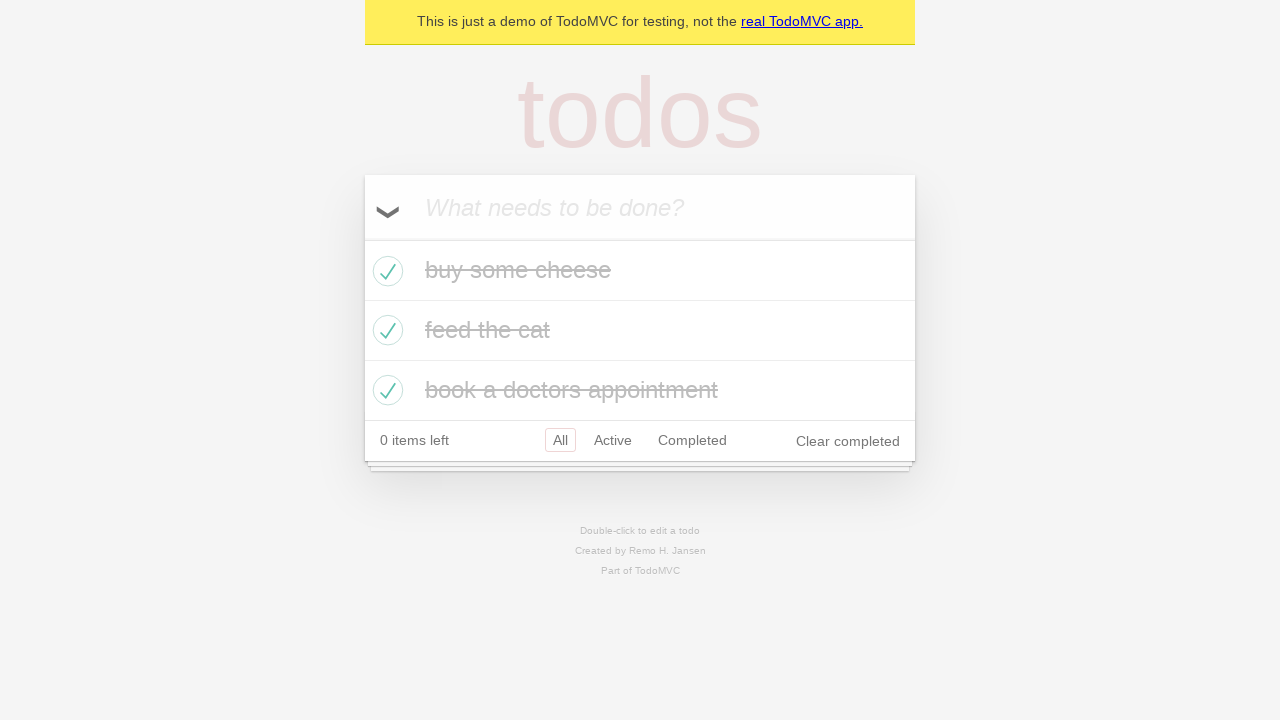

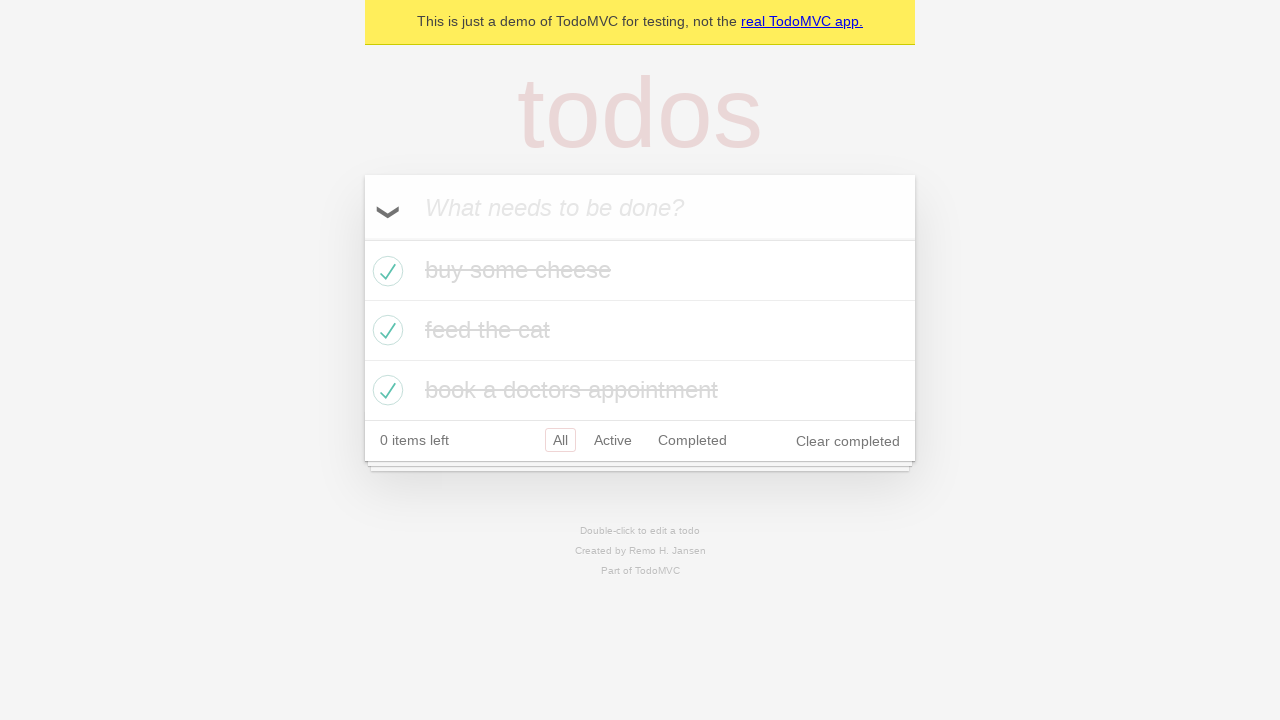